Tests highlighting an element on a page by finding an element and applying a red dashed border style to it temporarily, then reverting to the original style.

Starting URL: http://the-internet.herokuapp.com/large

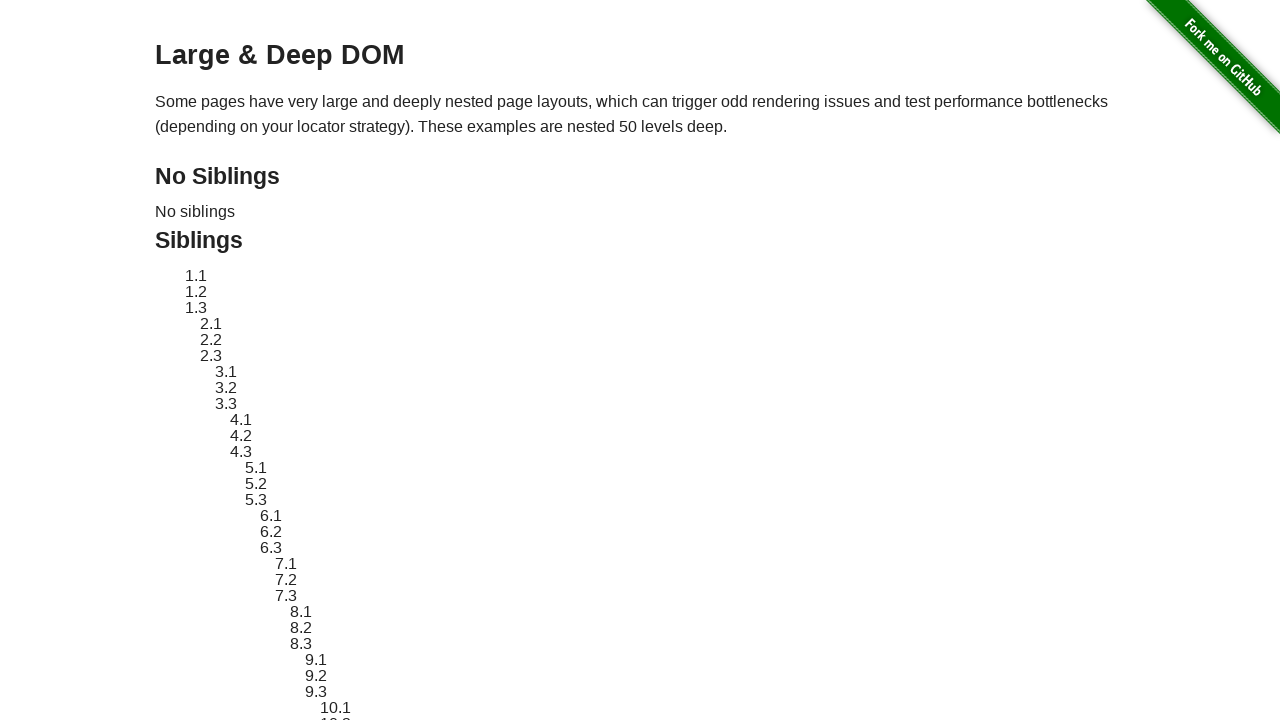

Located and waited for target element with id 'sibling-2.3'
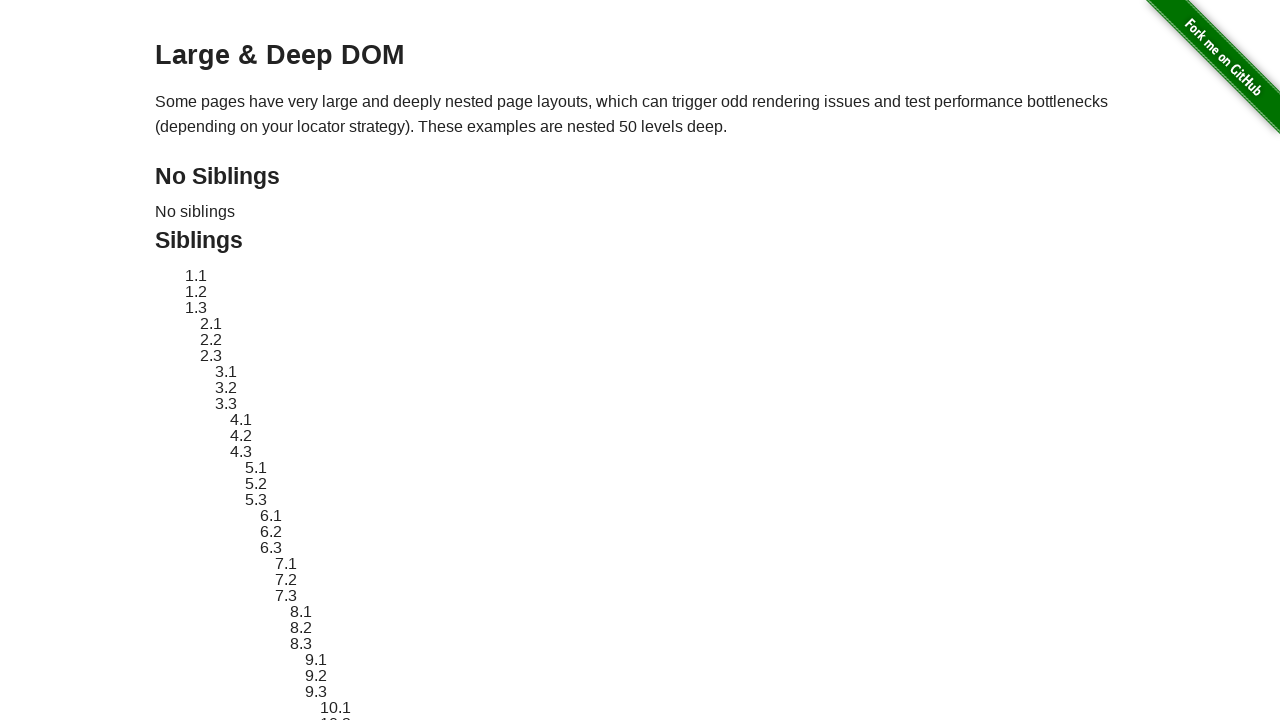

Retrieved original style attribute from target element
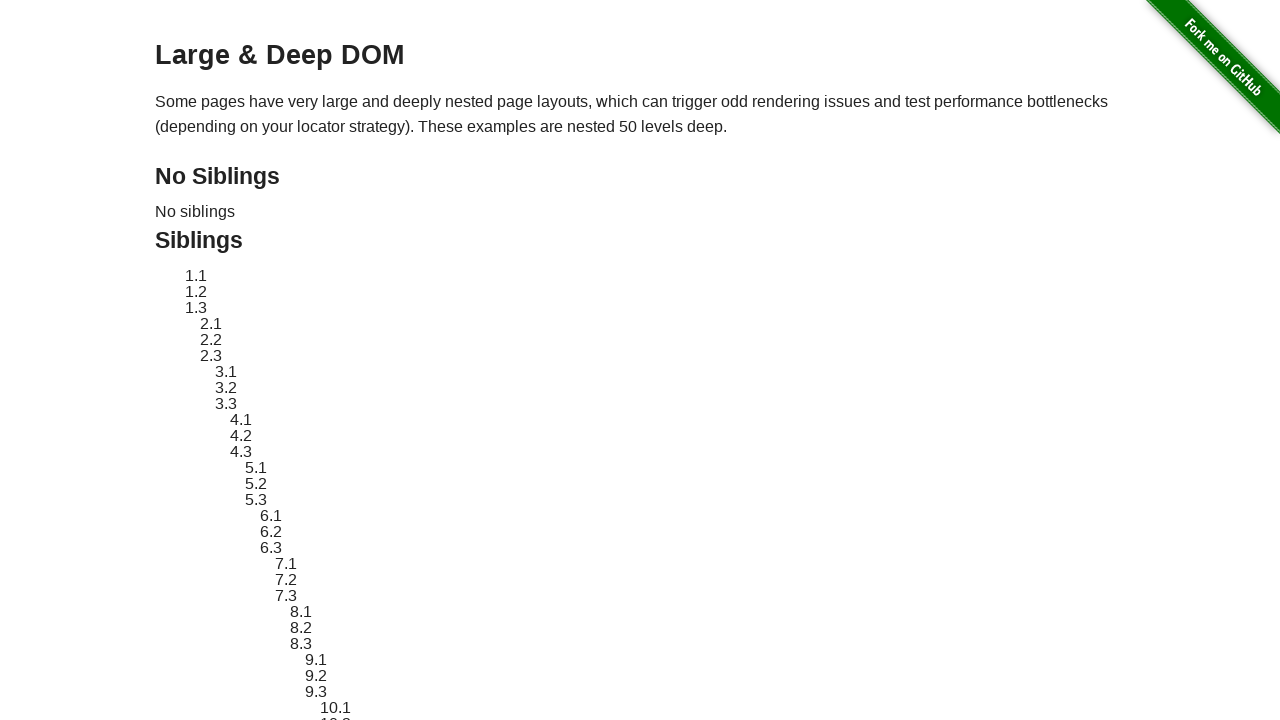

Applied red dashed border highlight to target element
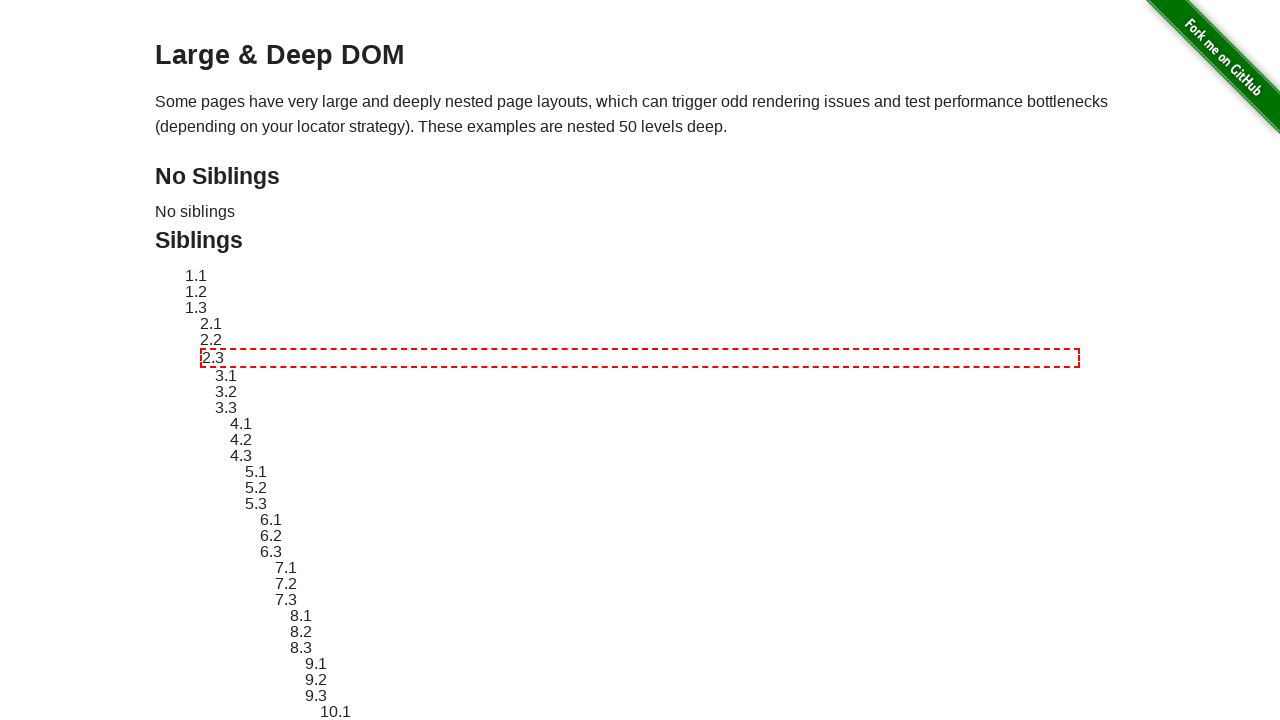

Waited 3 seconds to observe the highlight
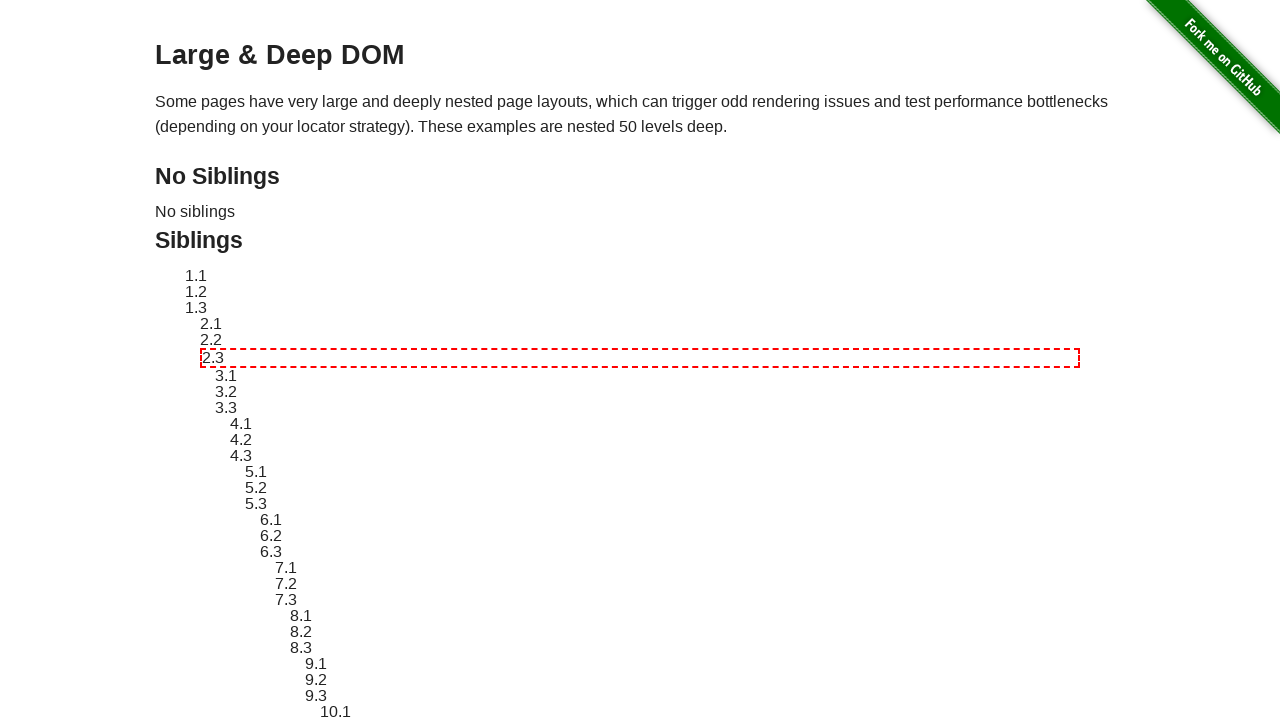

Reverted target element to original style
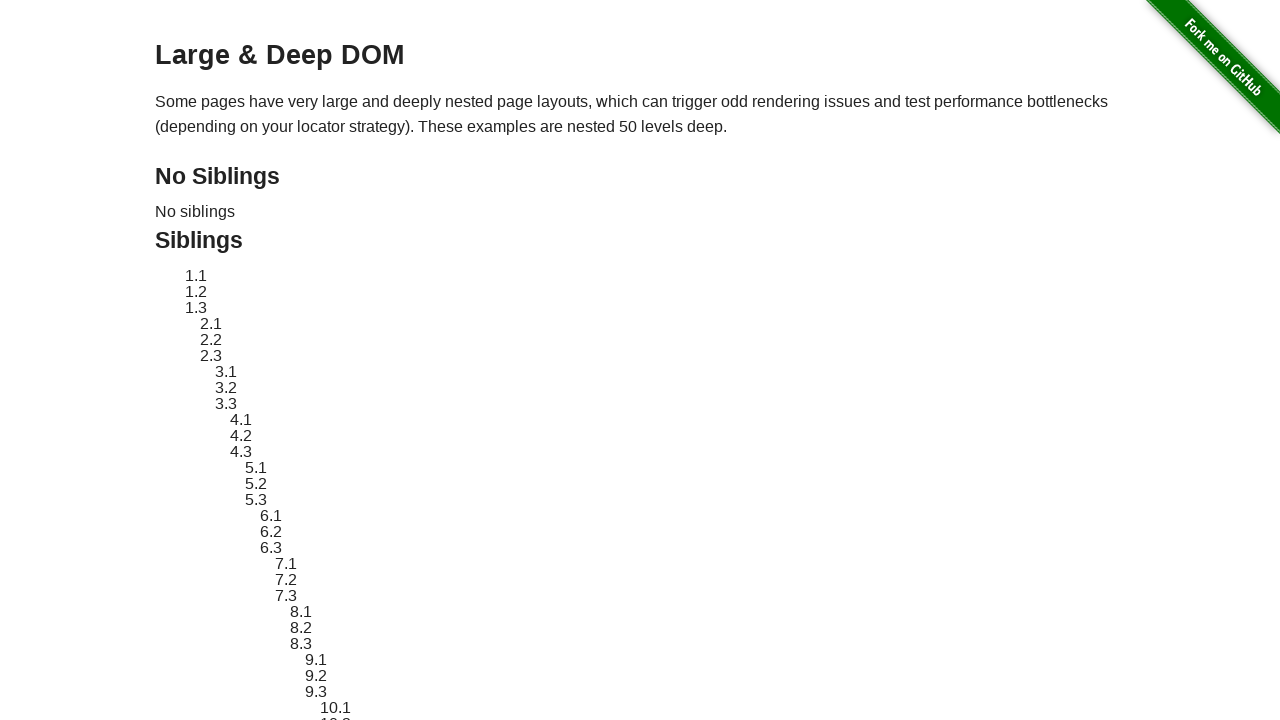

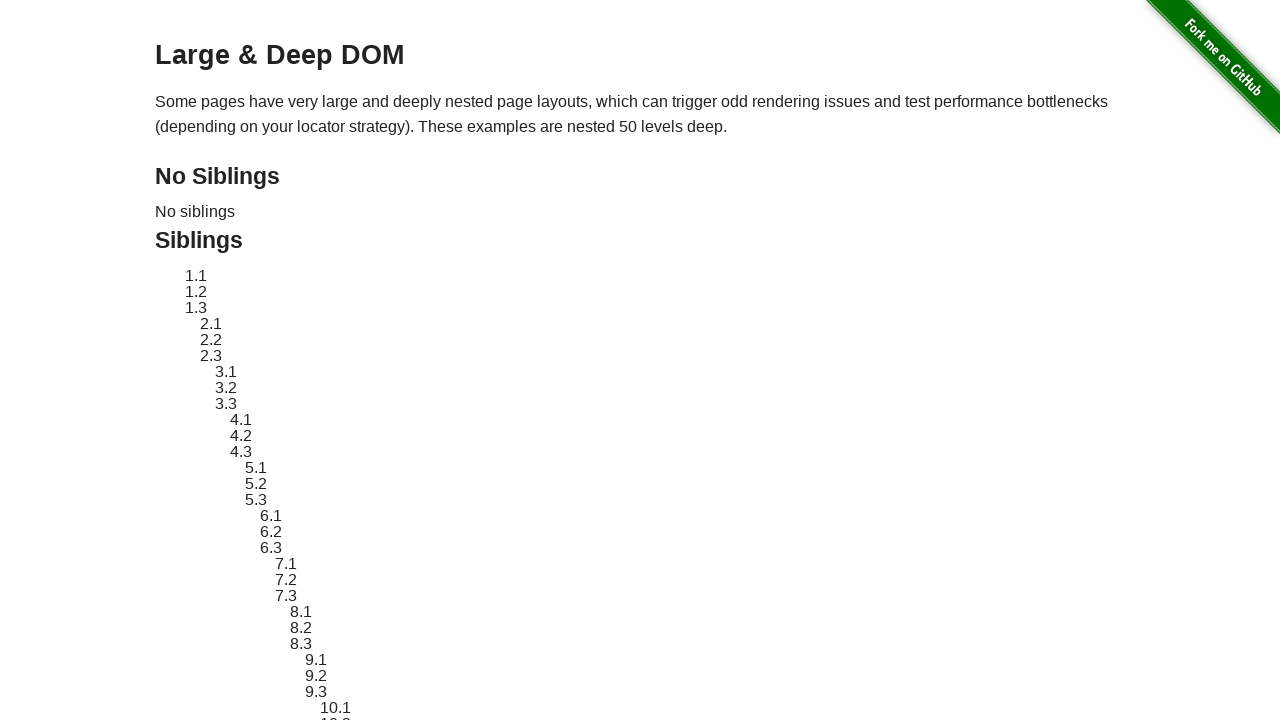